Tests right-click context menu functionality, hovering over menu items, and clicking a menu option

Starting URL: https://swisnl.github.io/jQuery-contextMenu/demo.html

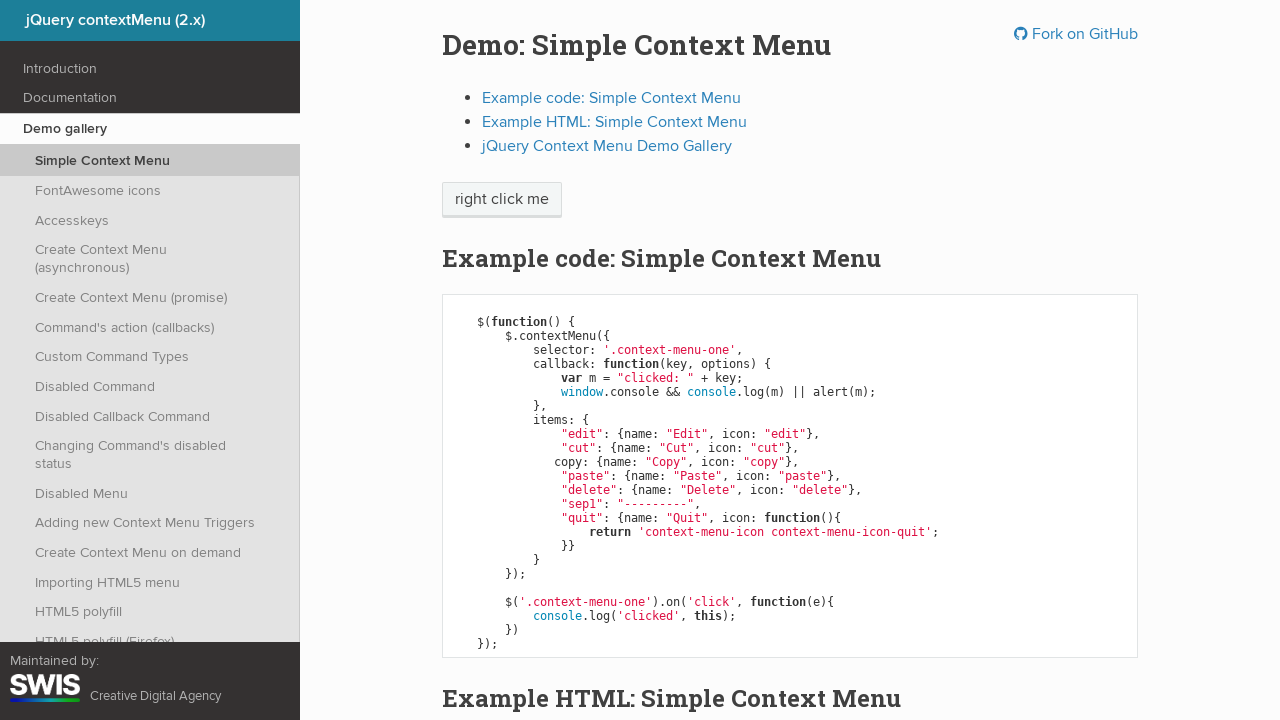

Right-clicked on 'right click me' element to open context menu at (502, 200) on xpath=//span[text()='right click me']
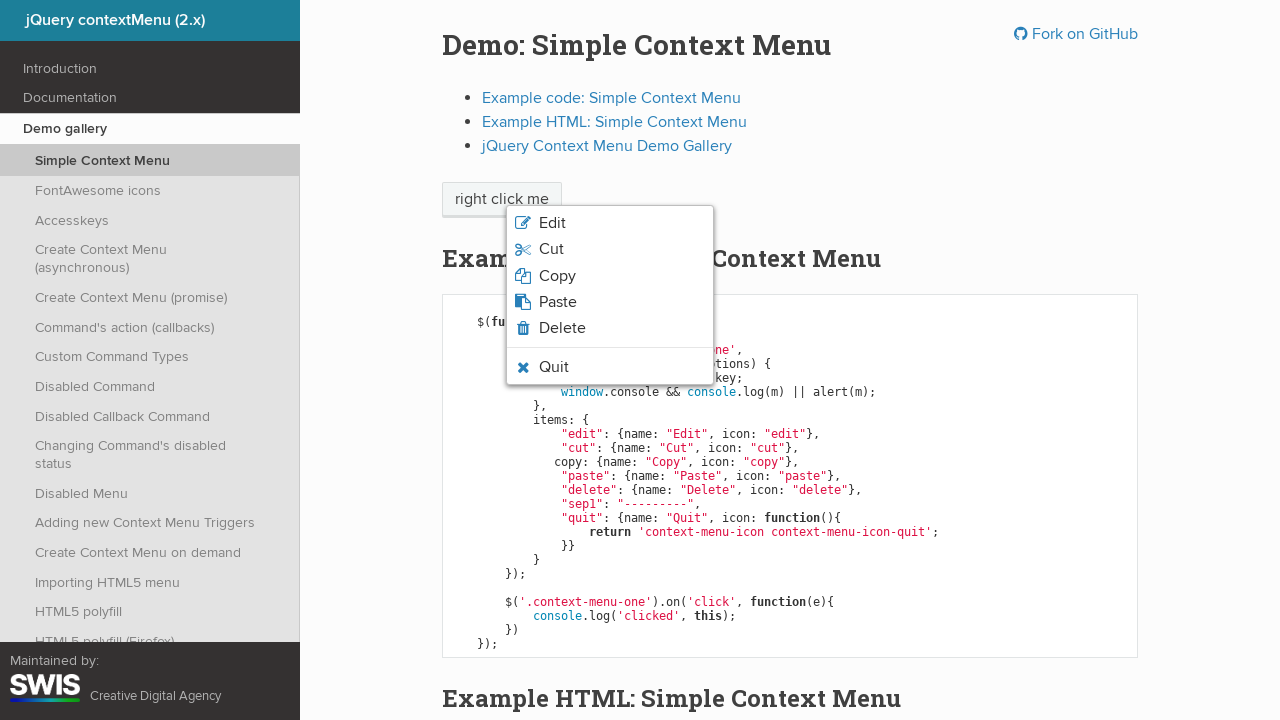

Verified quit option is visible in context menu
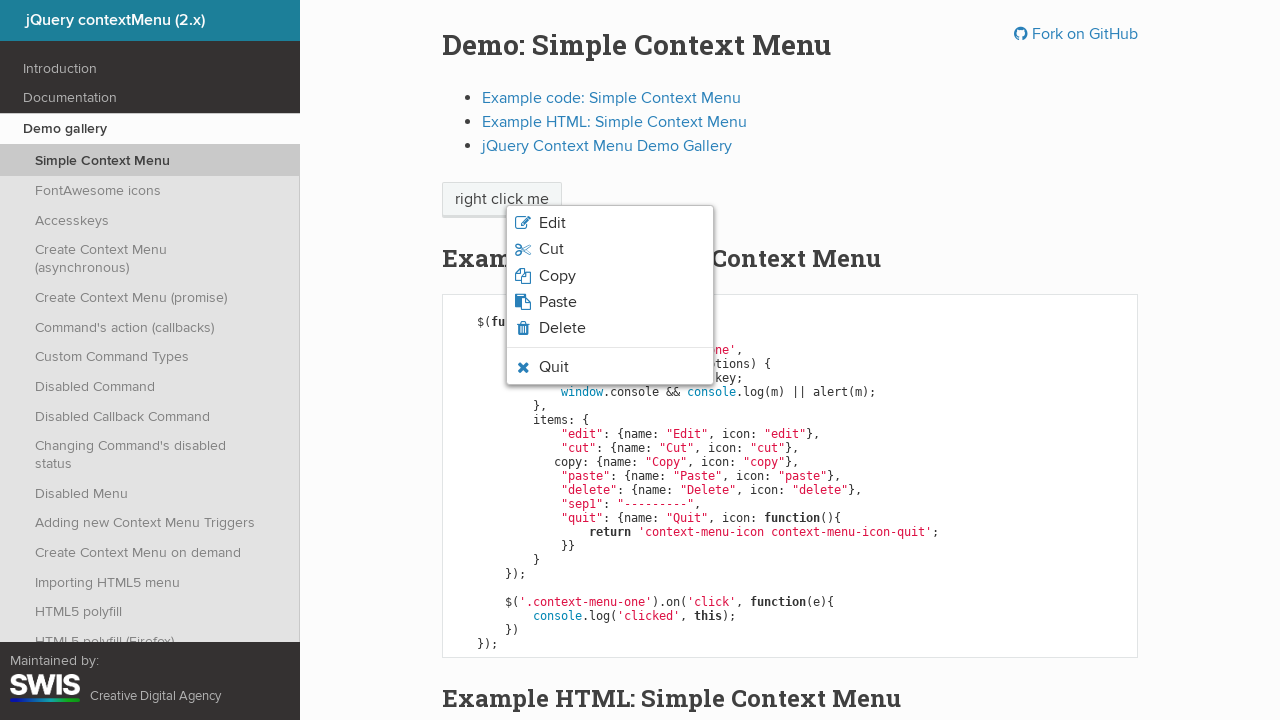

Hovered over the quit option in context menu at (610, 367) on li.context-menu-icon-quit
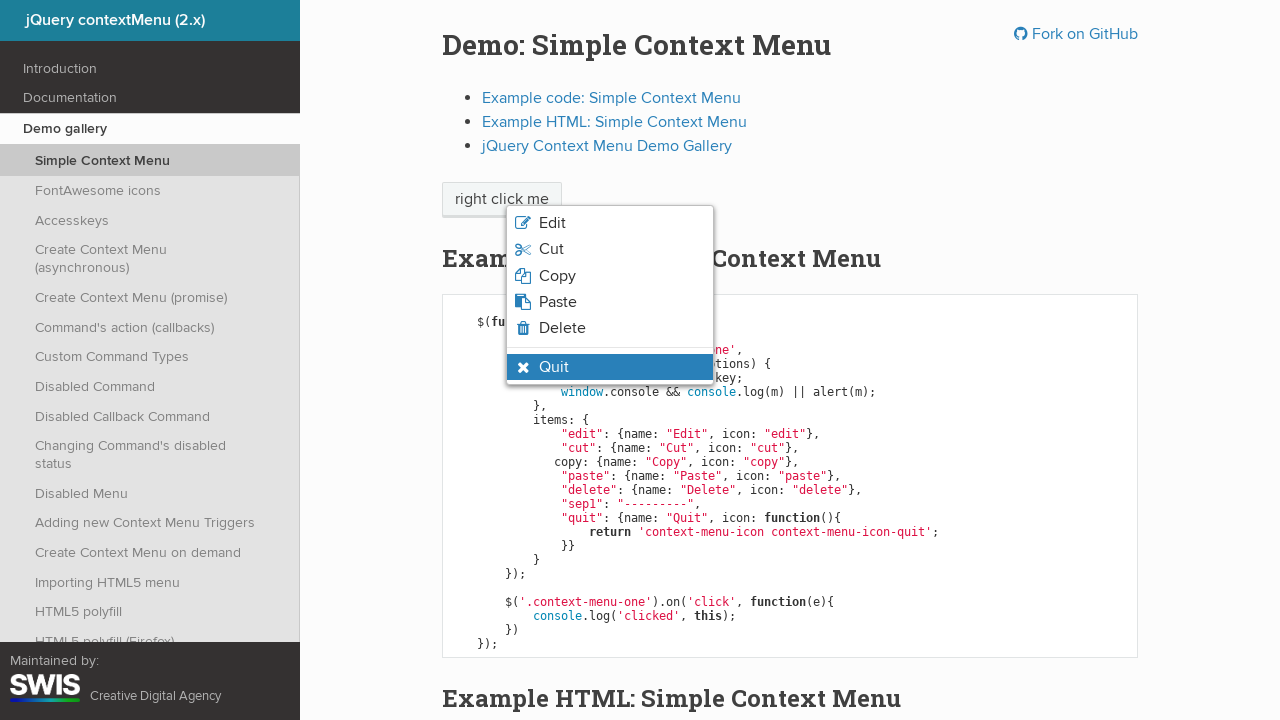

Verified hover state is applied to quit option
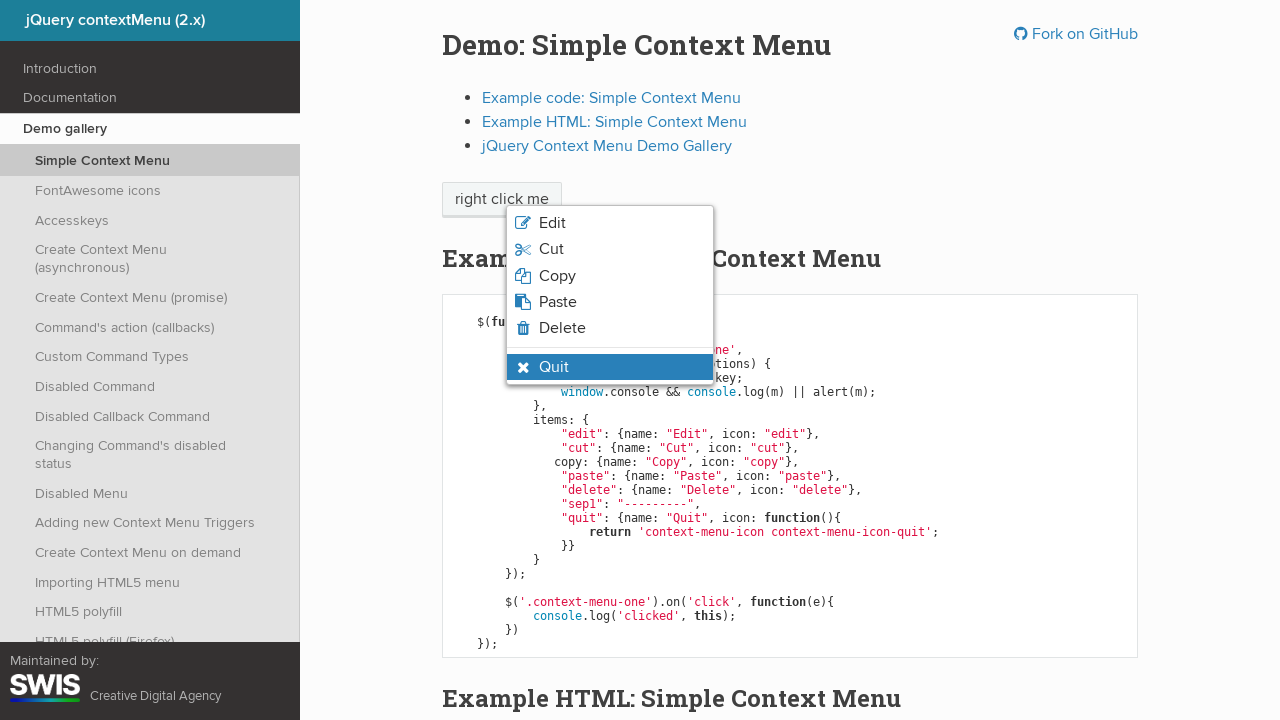

Clicked the quit option from context menu at (610, 367) on li.context-menu-icon-quit
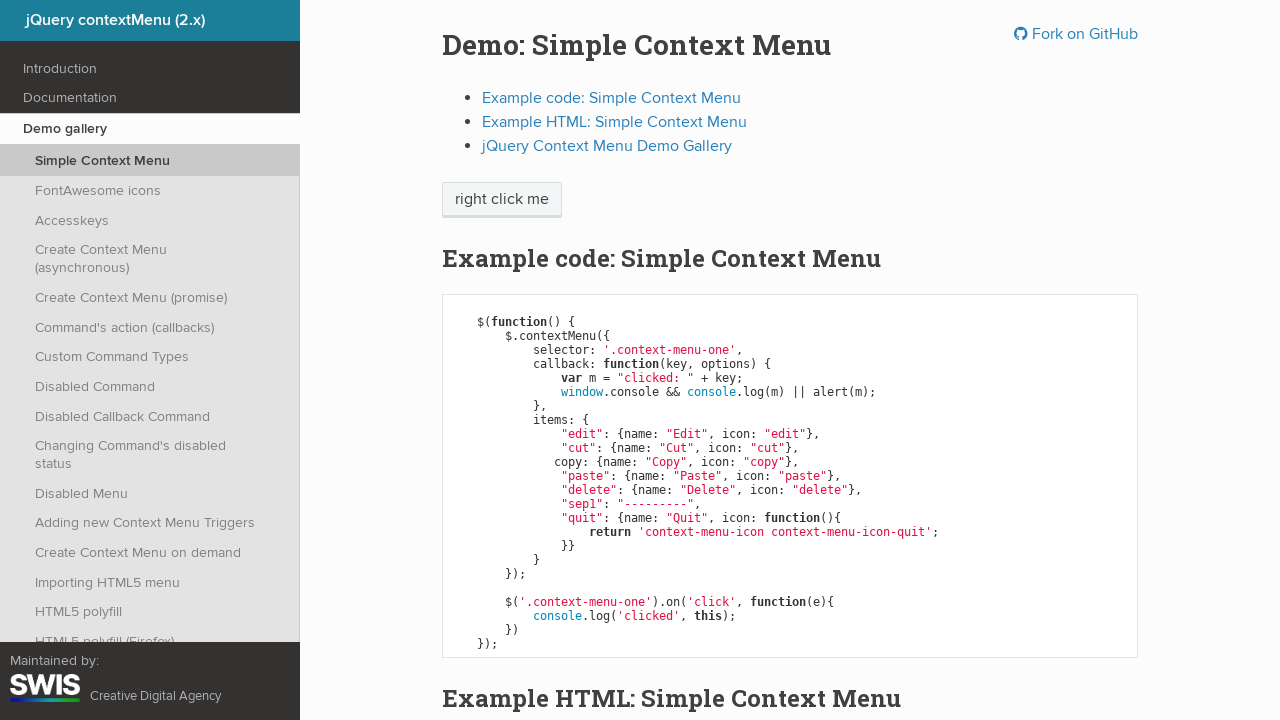

Set up alert handler to accept dialog
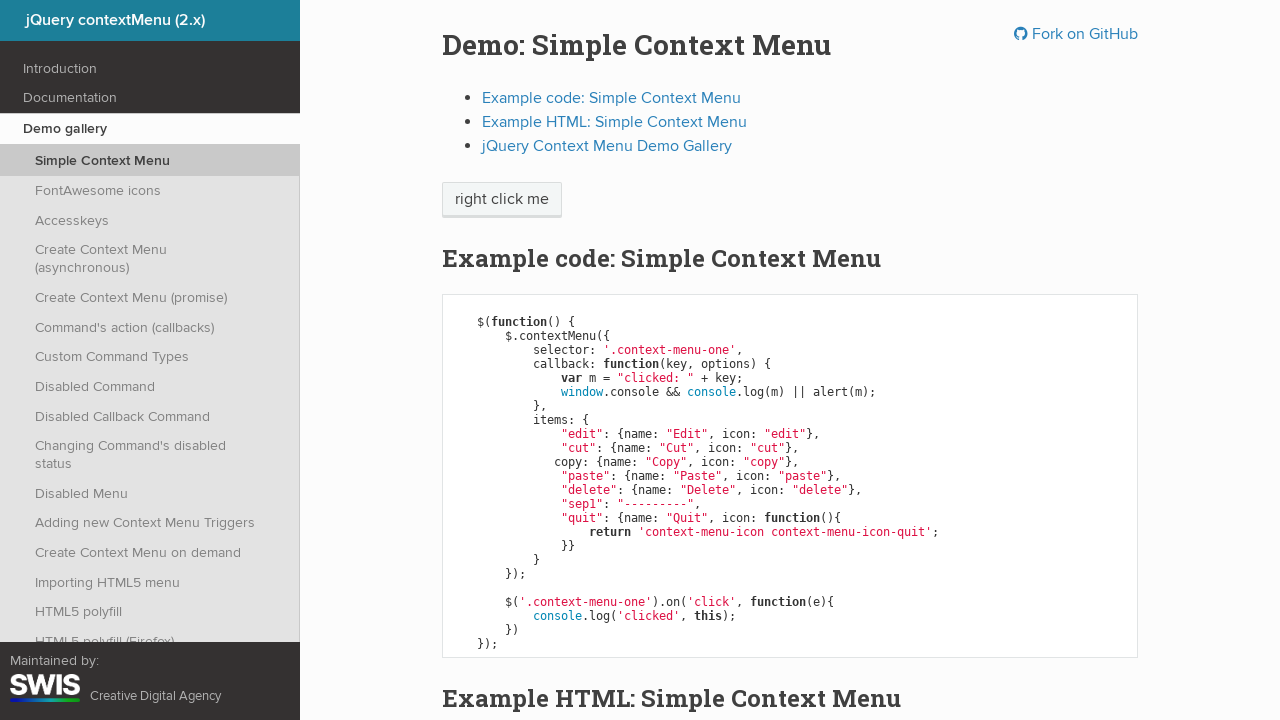

Verified context menu is closed after quit action
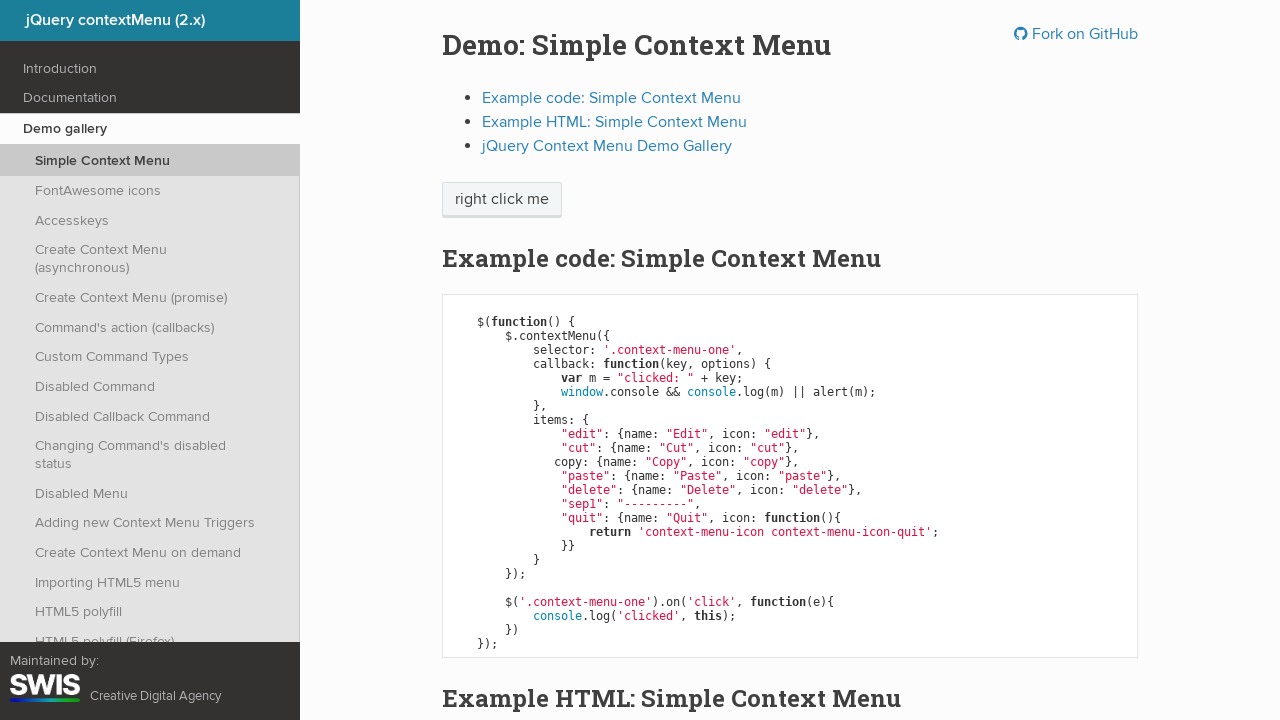

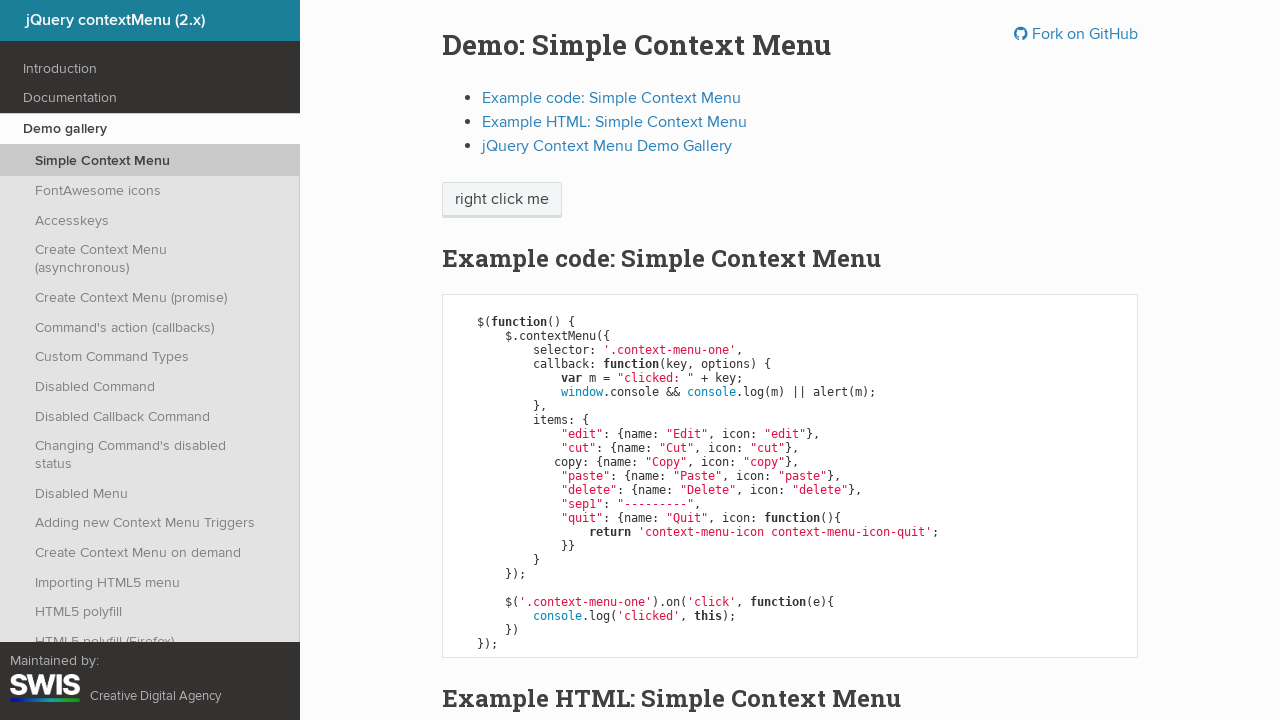